Tests right-click (context menu) functionality by performing a context click on a button element that displays a context menu

Starting URL: http://swisnl.github.io/jQuery-contextMenu/demo.html

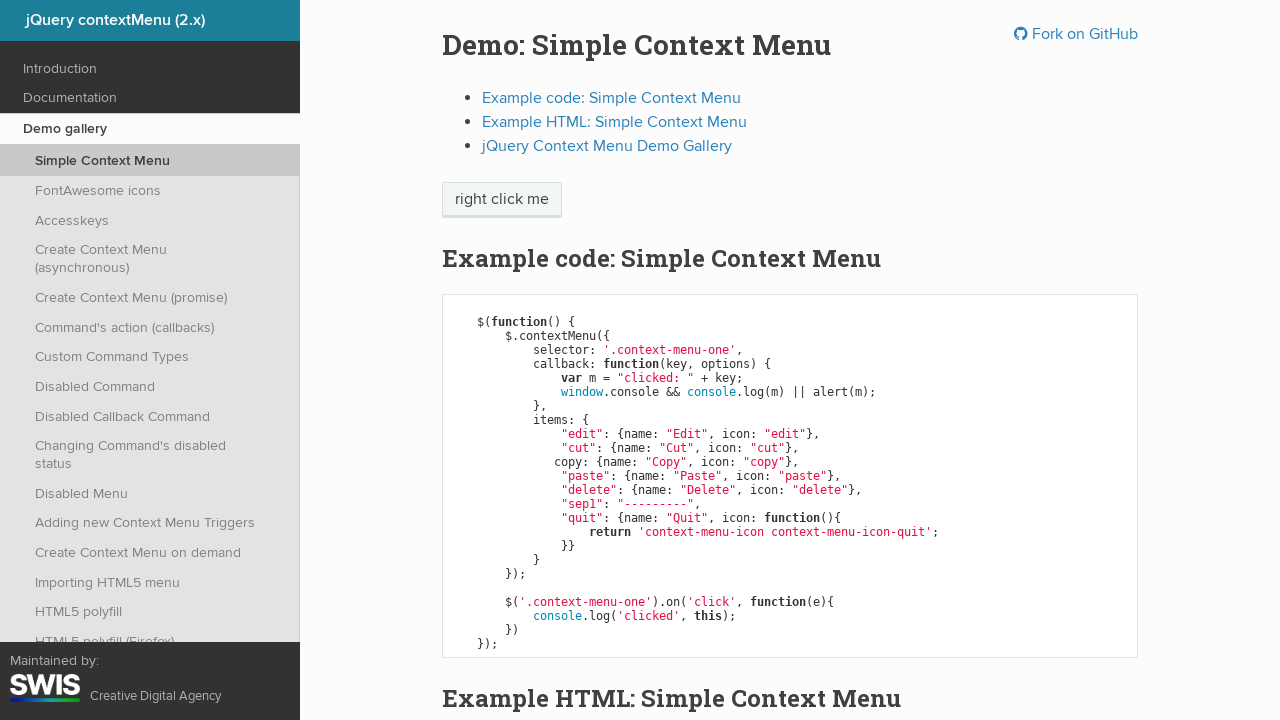

Right-click button element is now visible
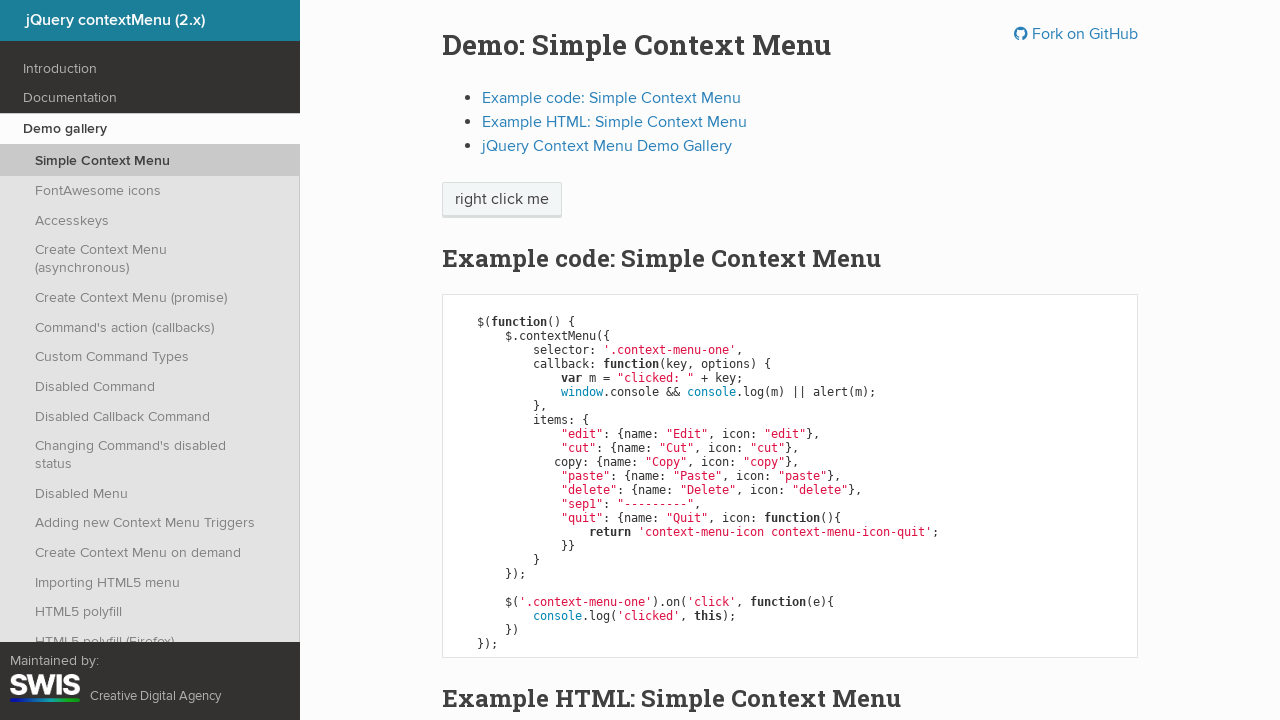

Performed right-click on the button to open context menu at (502, 200) on xpath=//span[text()='right click me']
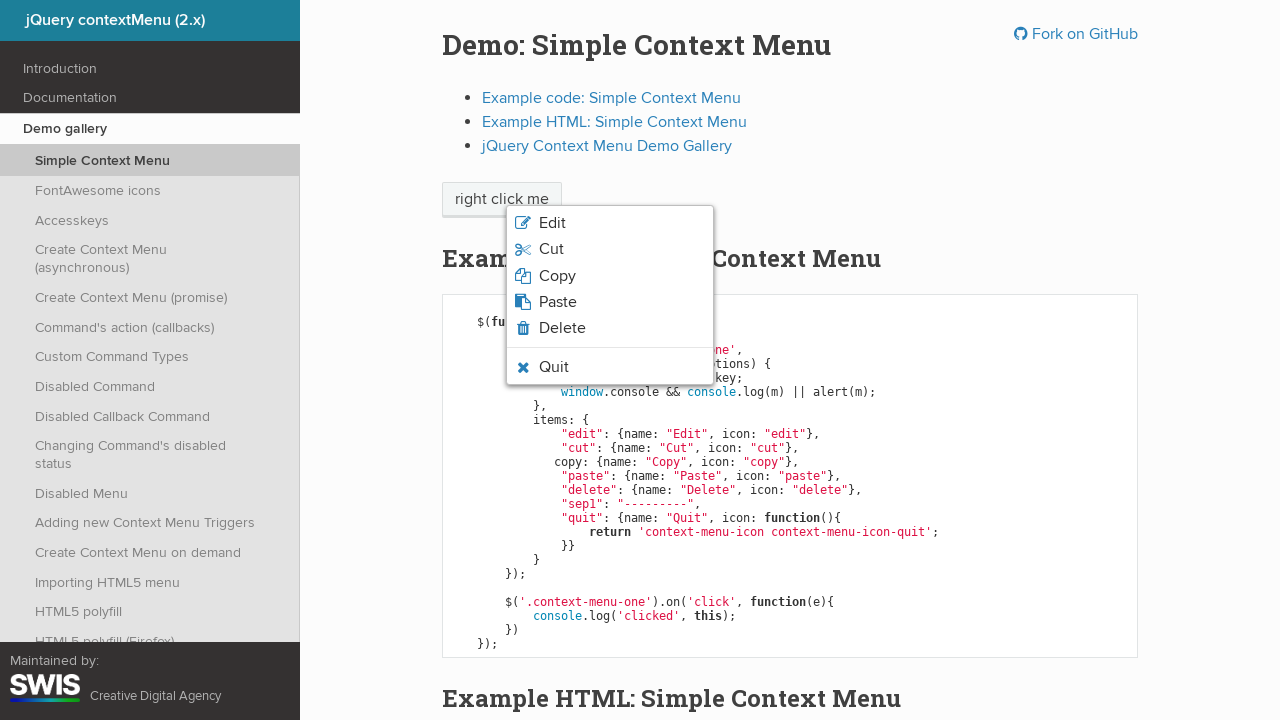

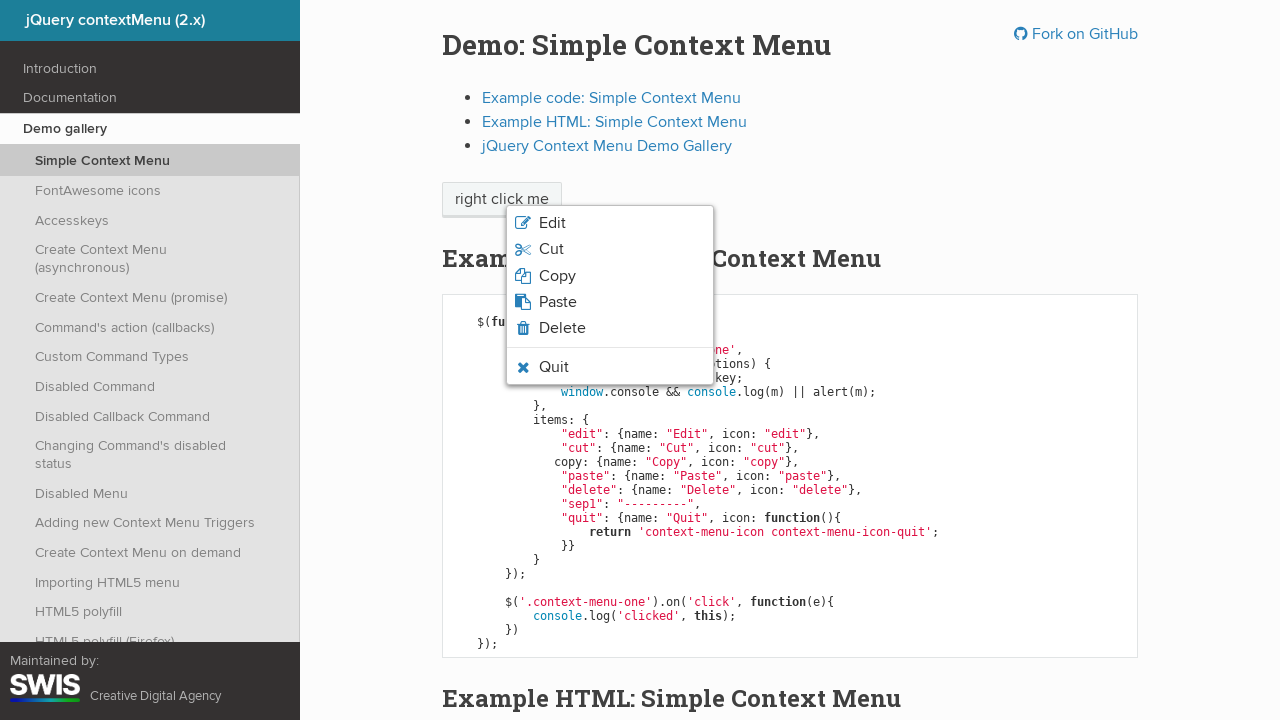